Tests window handling by clicking a button that opens a new window and verifying content in the new window

Starting URL: https://demoqa.com/browser-windows

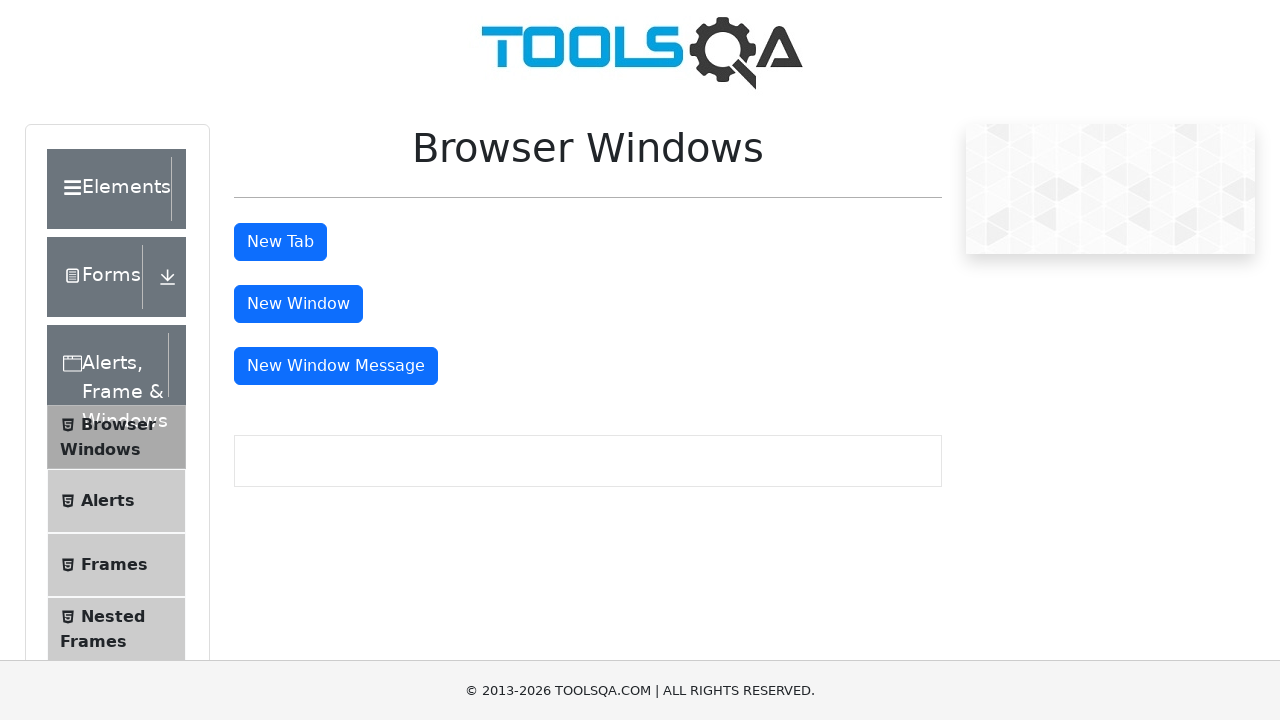

Clicked button to open new window at (298, 304) on #windowButton
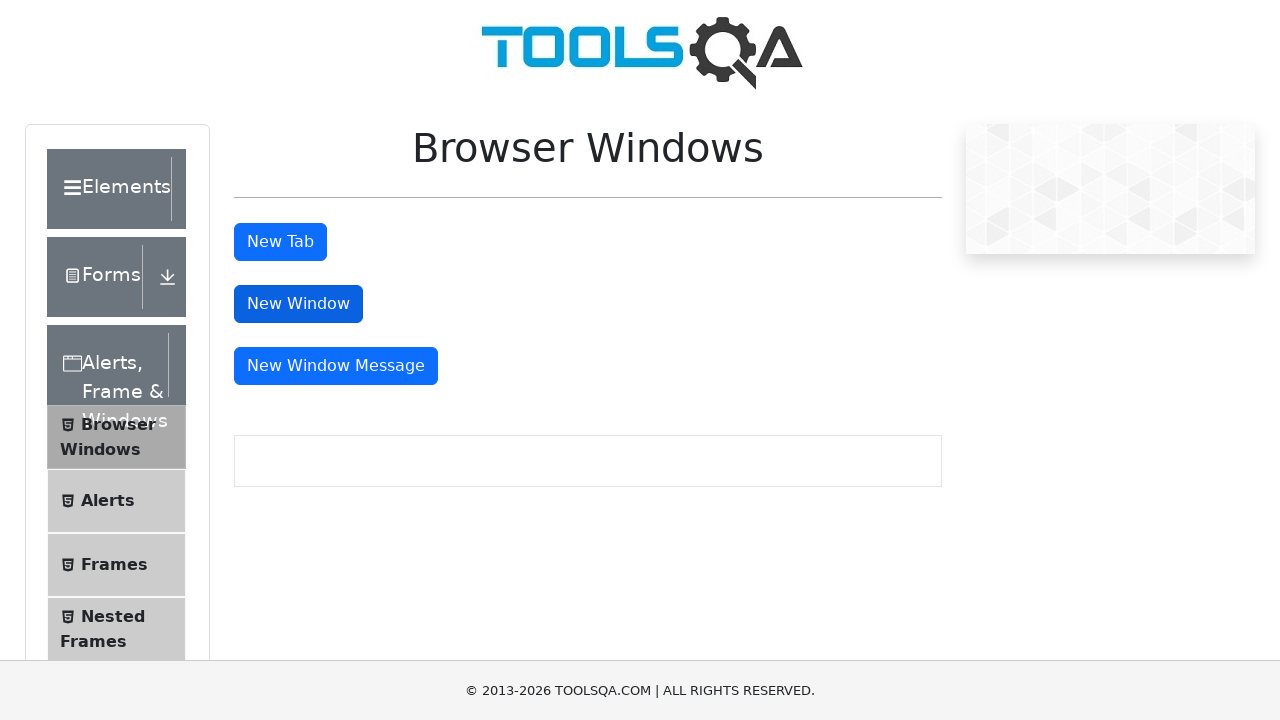

New window opened and captured
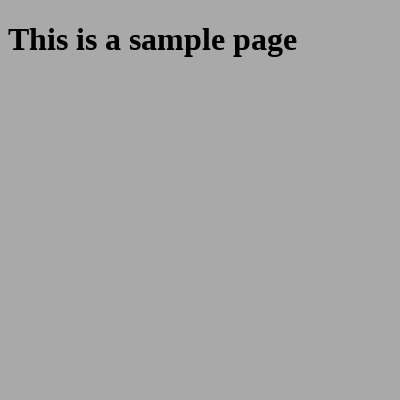

New window fully loaded
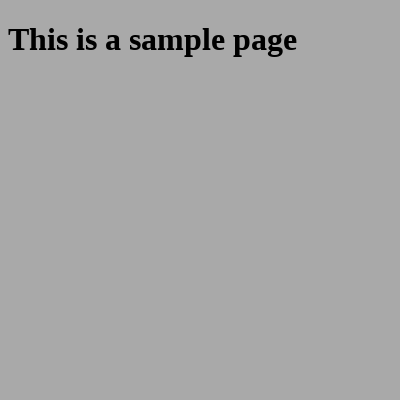

Retrieved heading text from new window
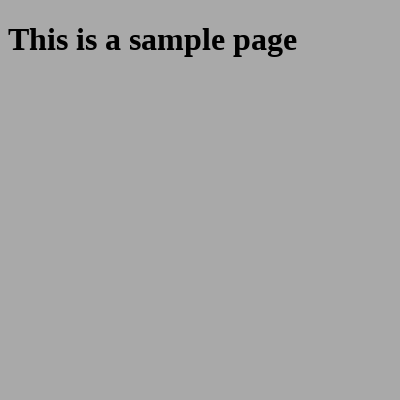

Verified heading contains 'This is a sample page'
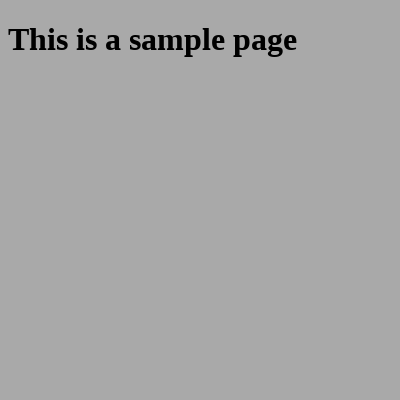

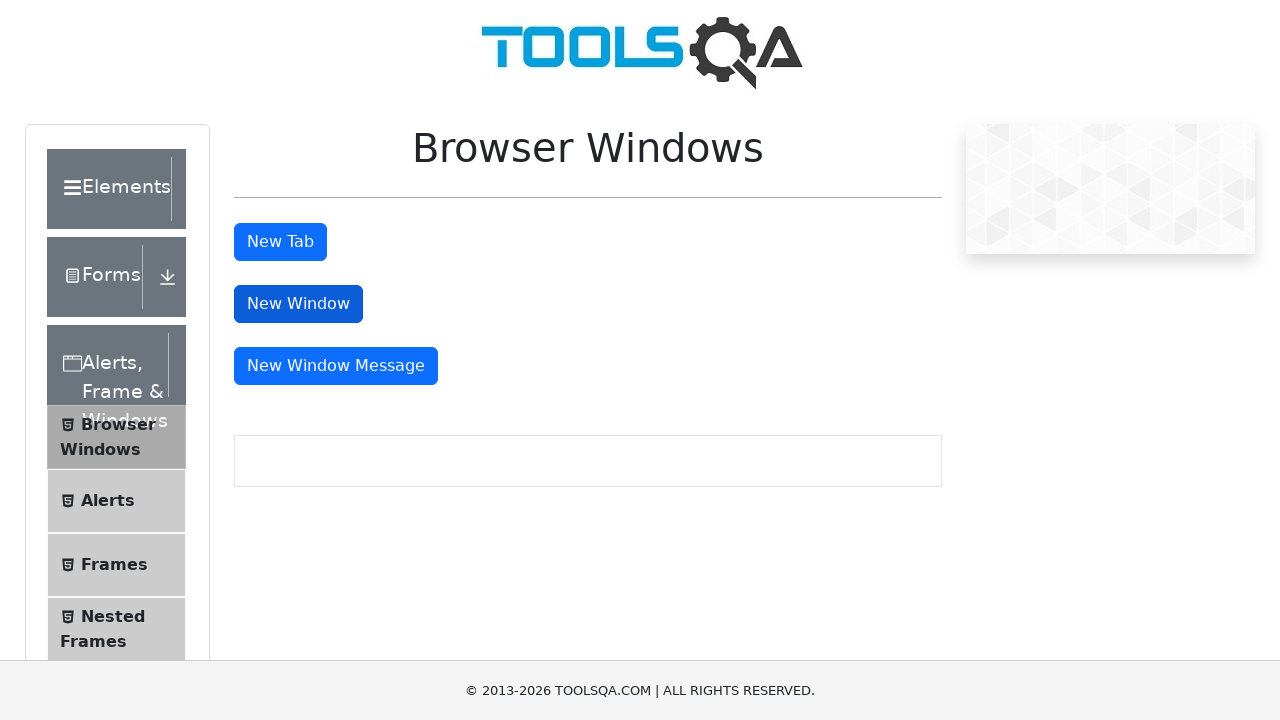